Tests the basic calculator subtraction functionality by selecting Prototype build, entering two numbers, selecting Subtract operation, and verifying the result is -1

Starting URL: https://testsheepnz.github.io/BasicCalculator.html

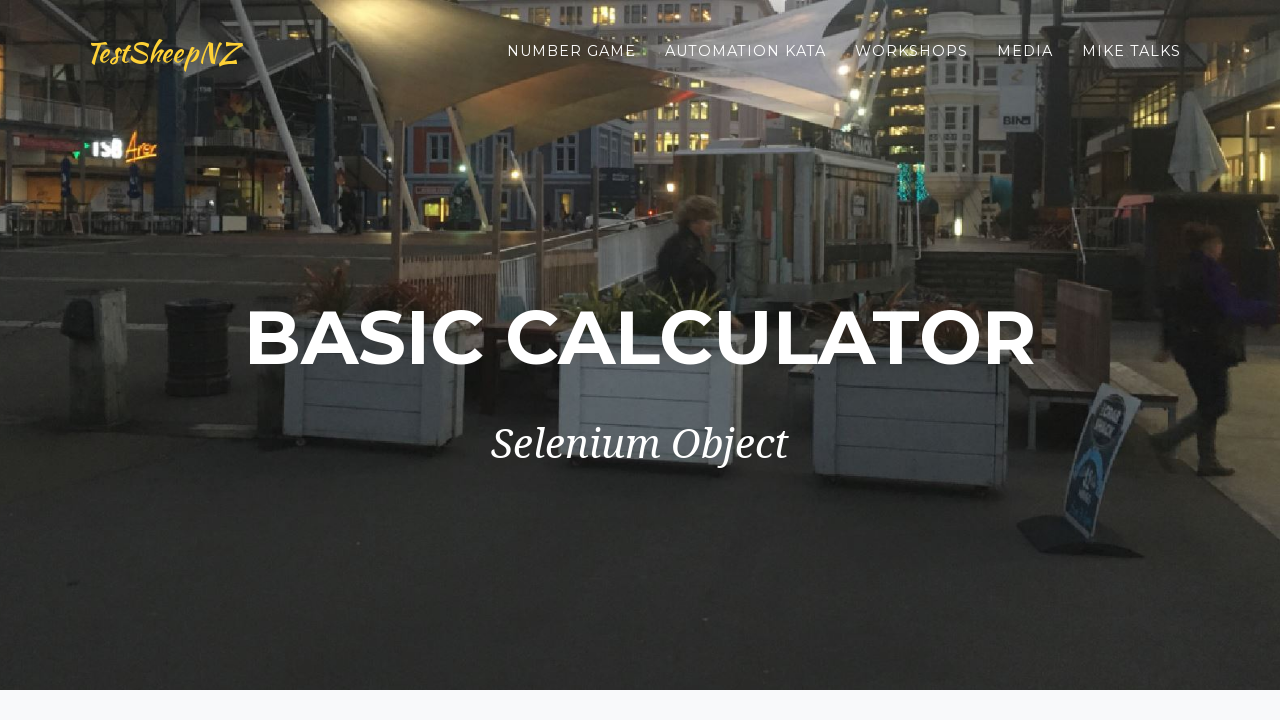

Scrolled to bottom of page
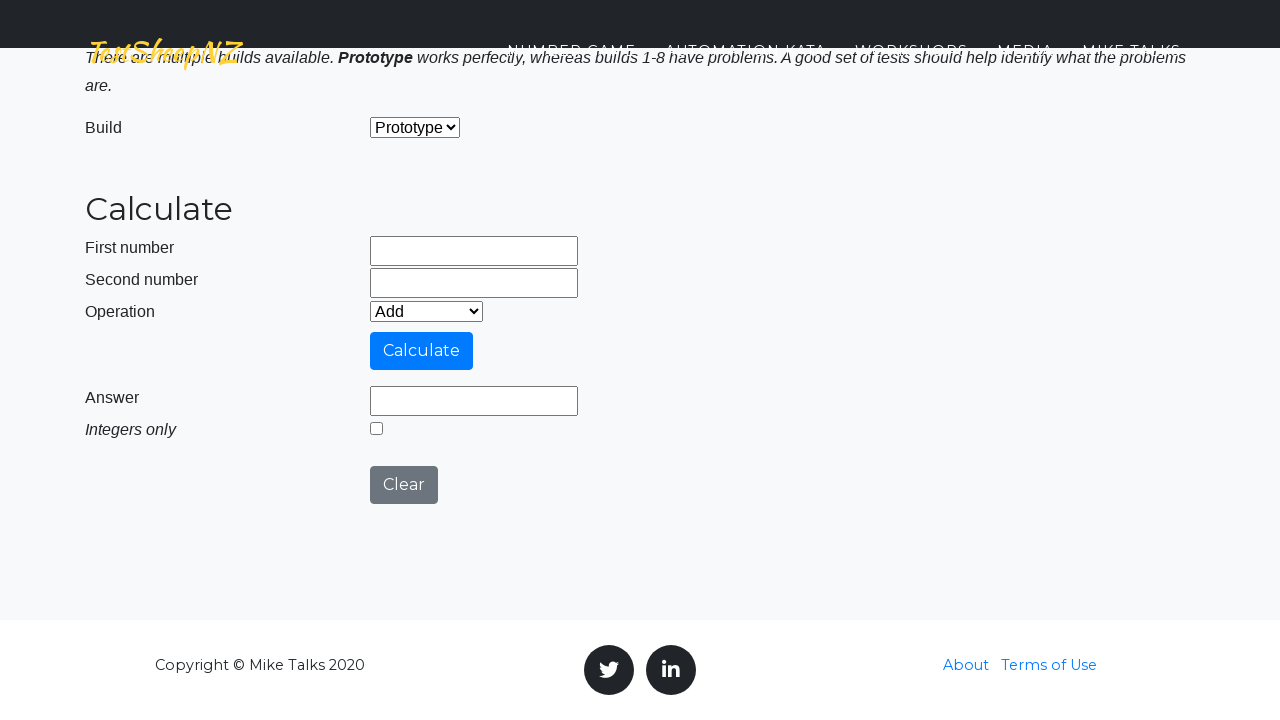

Selected 'Prototype' from build dropdown on #selectBuild
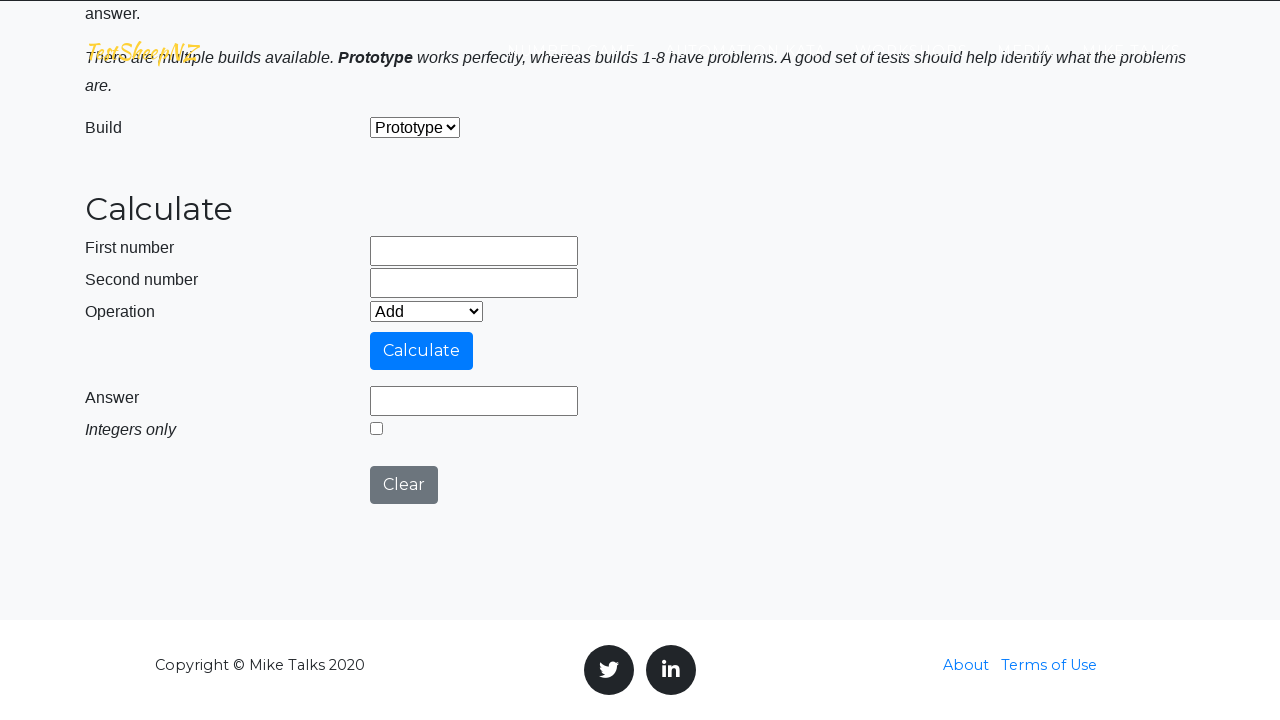

Entered first number: 2 on #number1Field
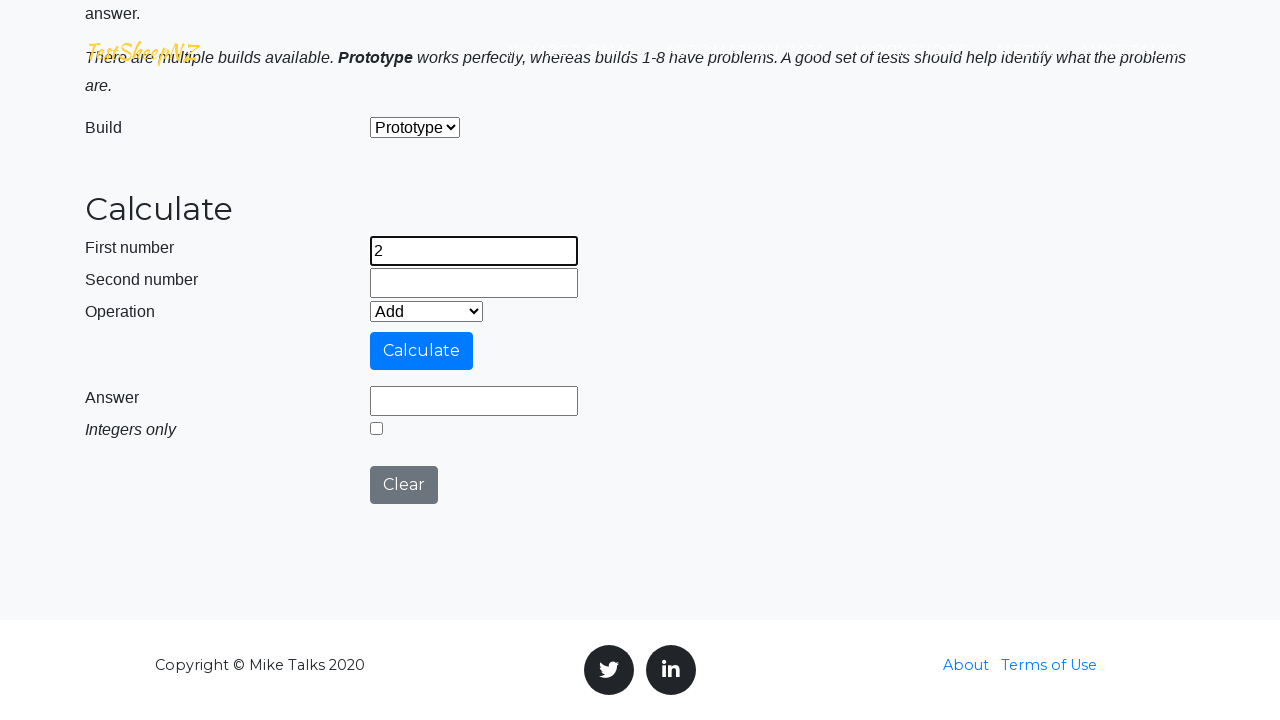

Entered second number: 3 on #number2Field
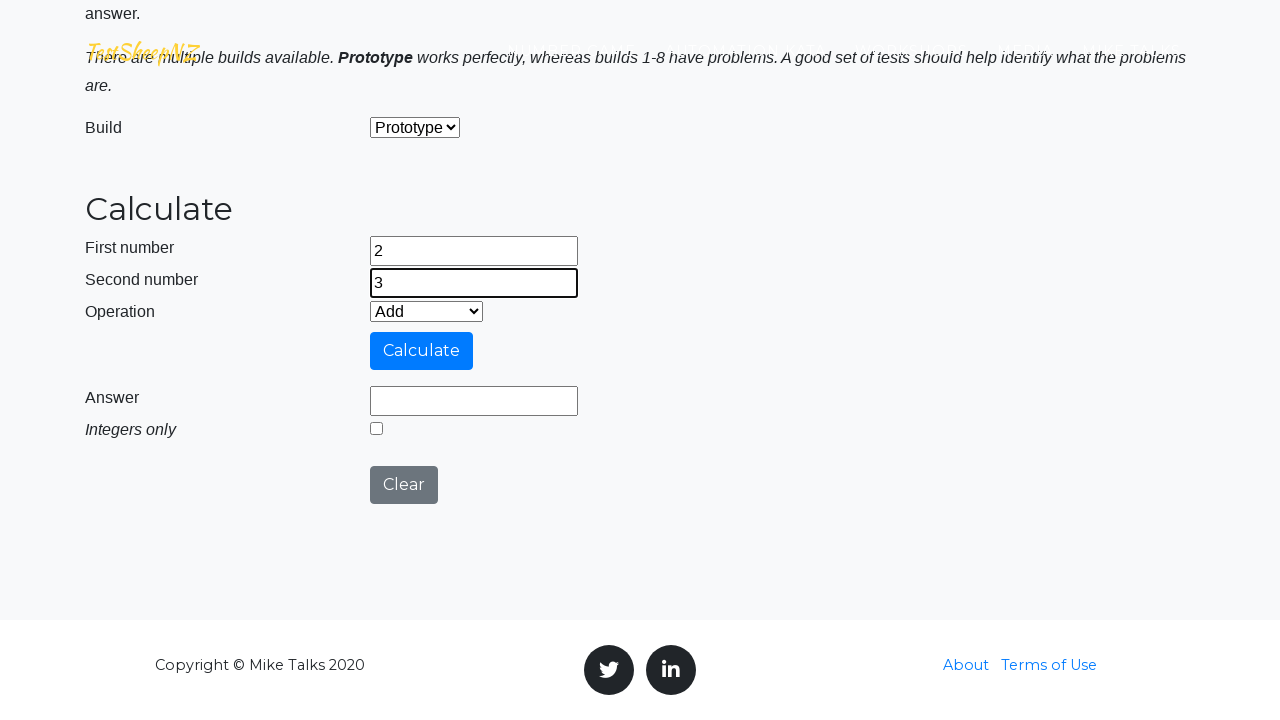

Selected 'Subtract' operation on #selectOperationDropdown
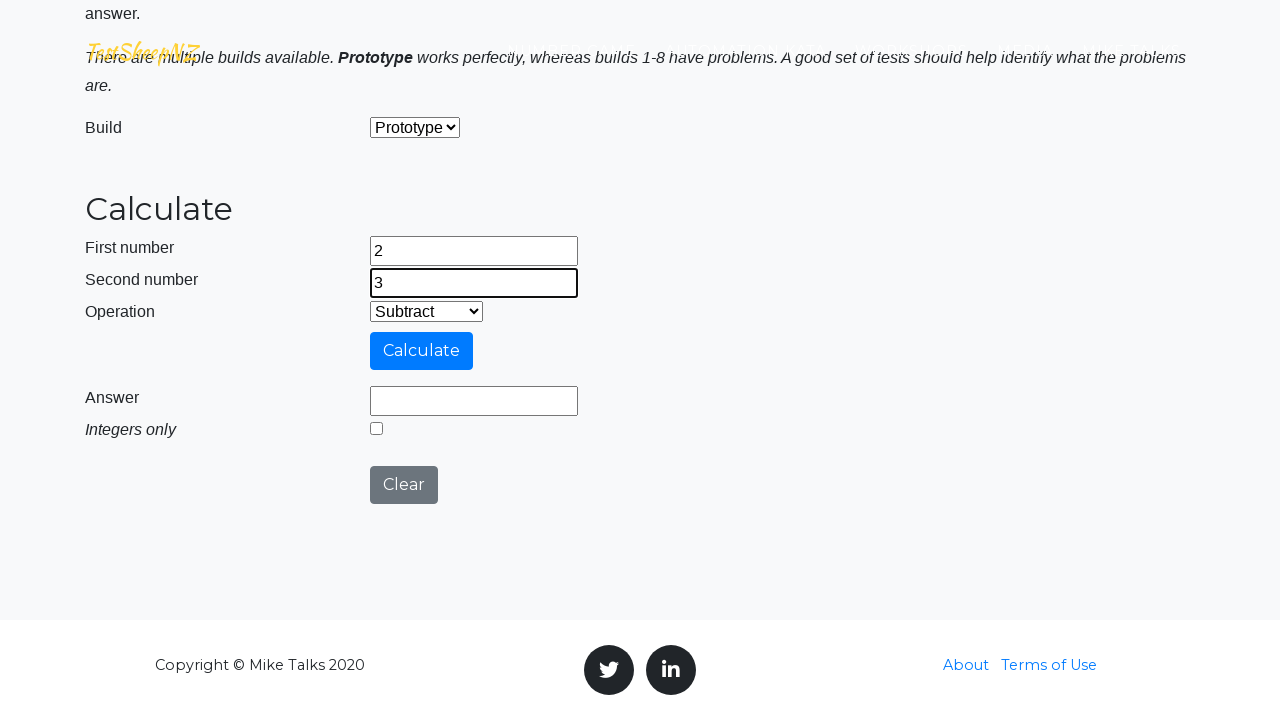

Clicked calculate button at (422, 351) on #calculateButton
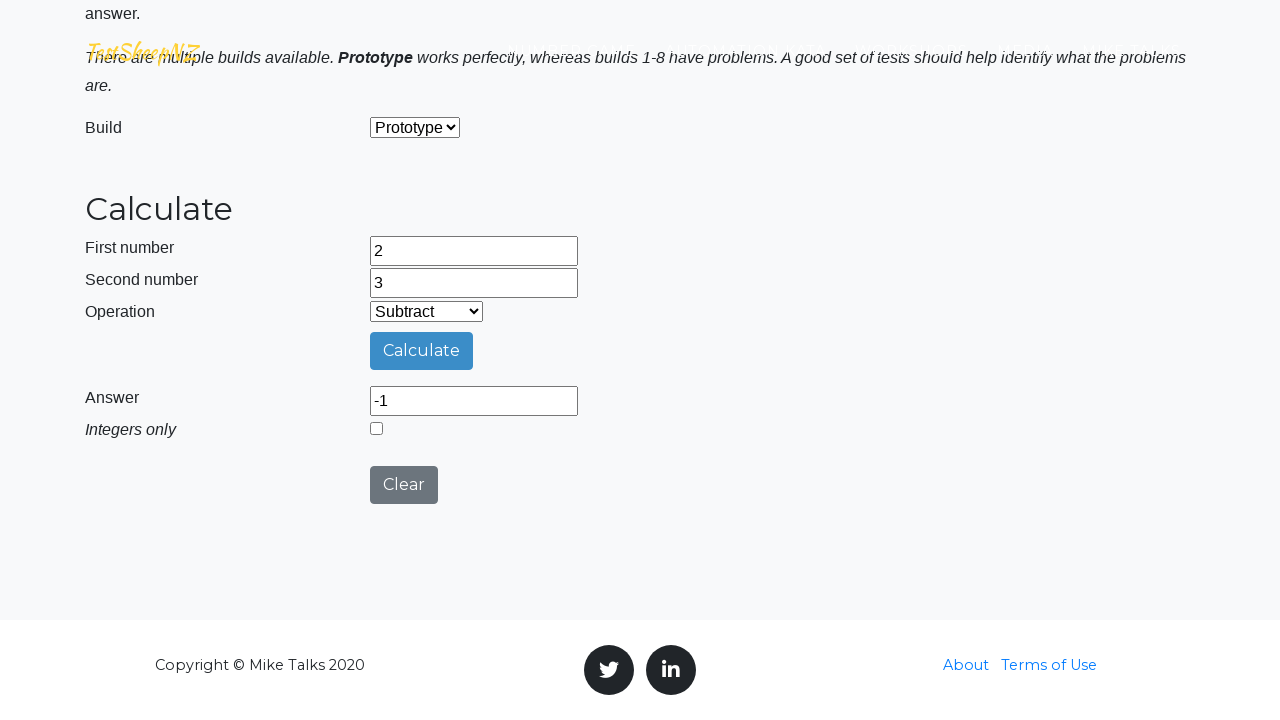

Answer field loaded with result
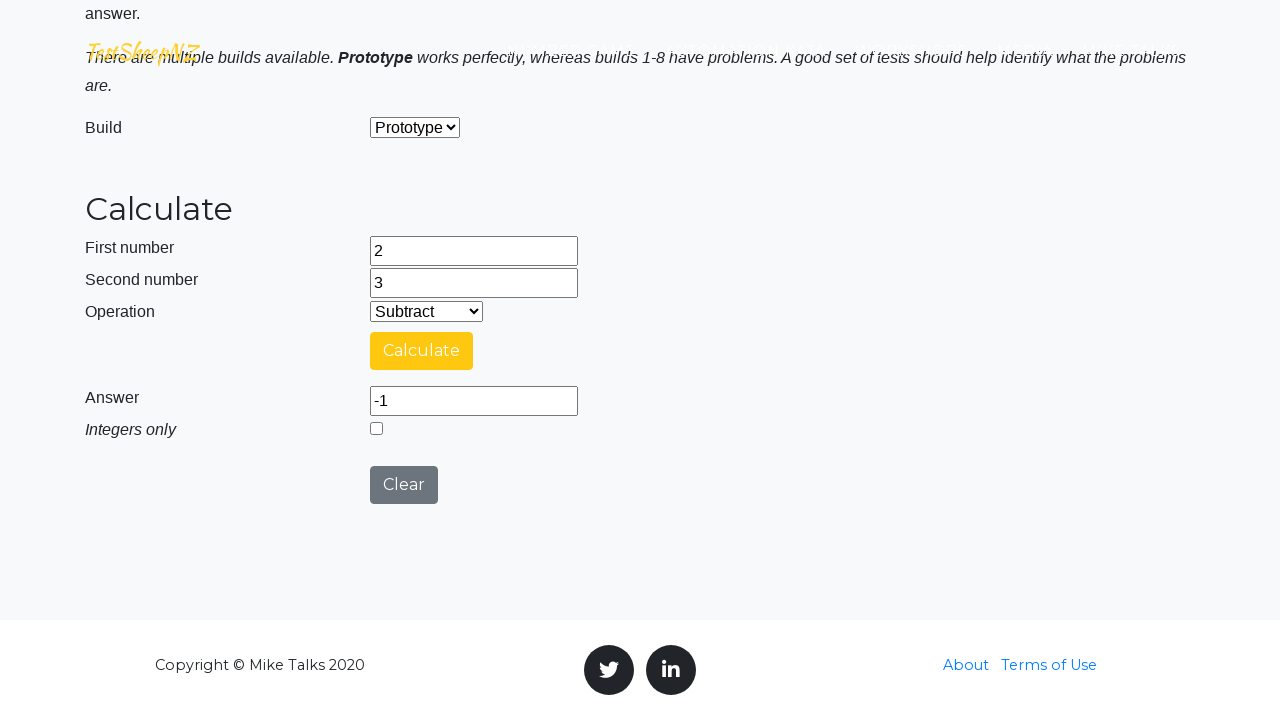

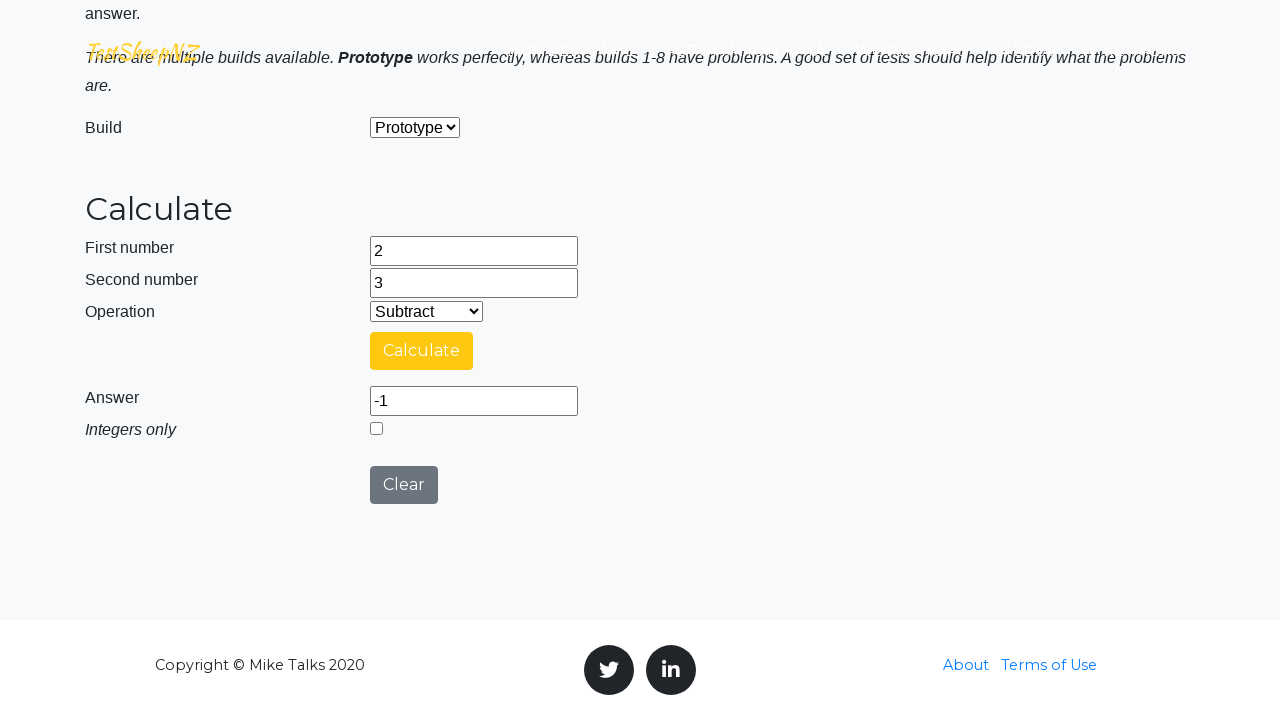